Tests a text box form by filling in full name, email, current address, and permanent address fields, then verifies the submitted data is displayed correctly.

Starting URL: https://demoqa.com/text-box

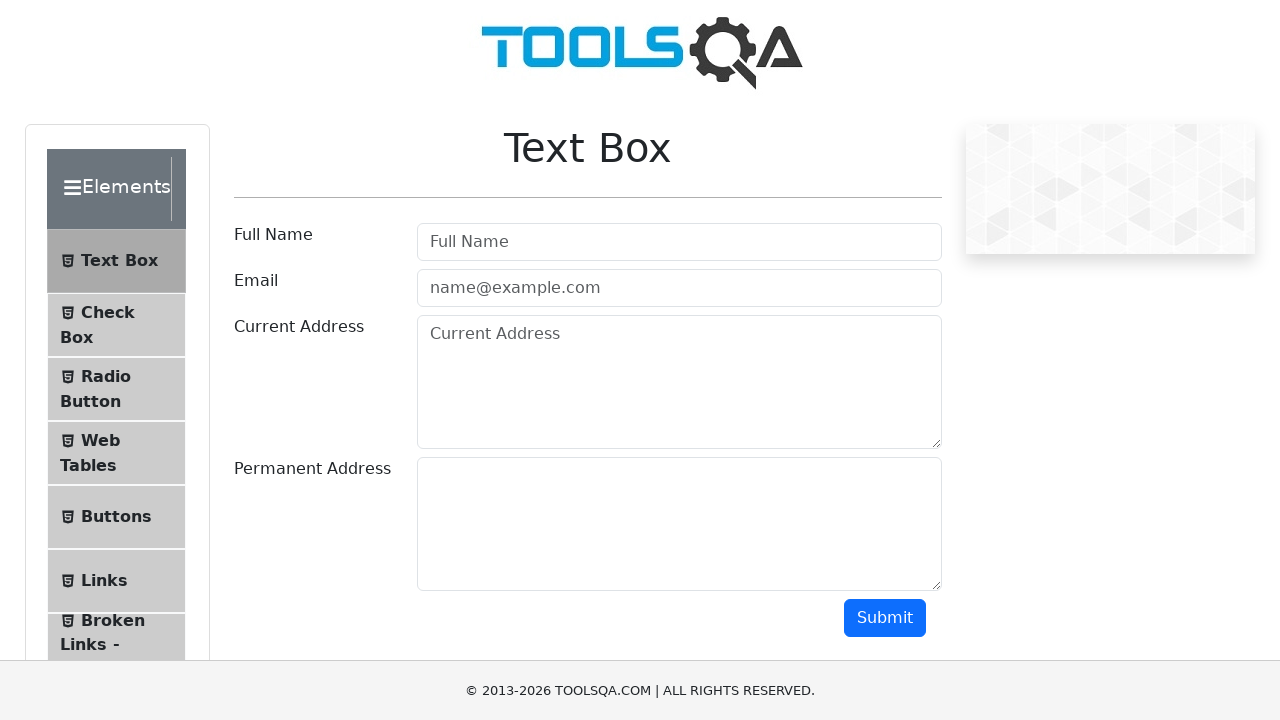

Filled full name field with 'Akiko' on #userName
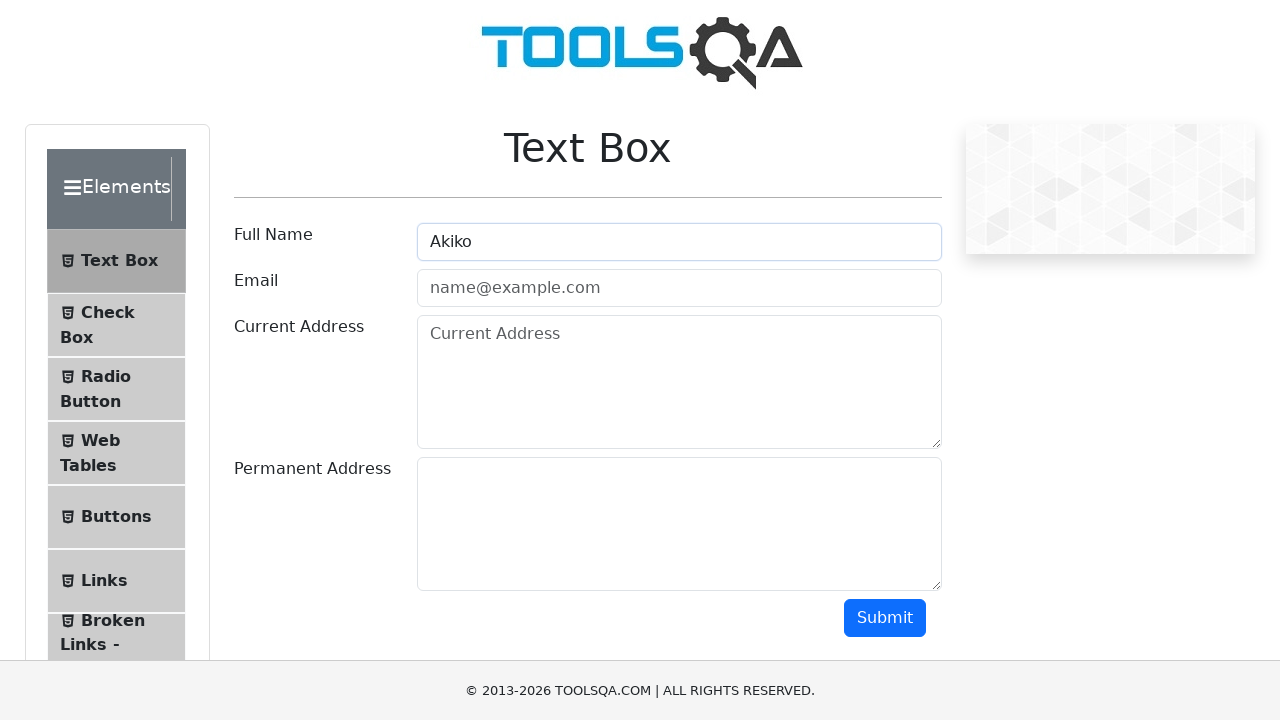

Filled email field with 'Akiko@gmail.com' on #userEmail
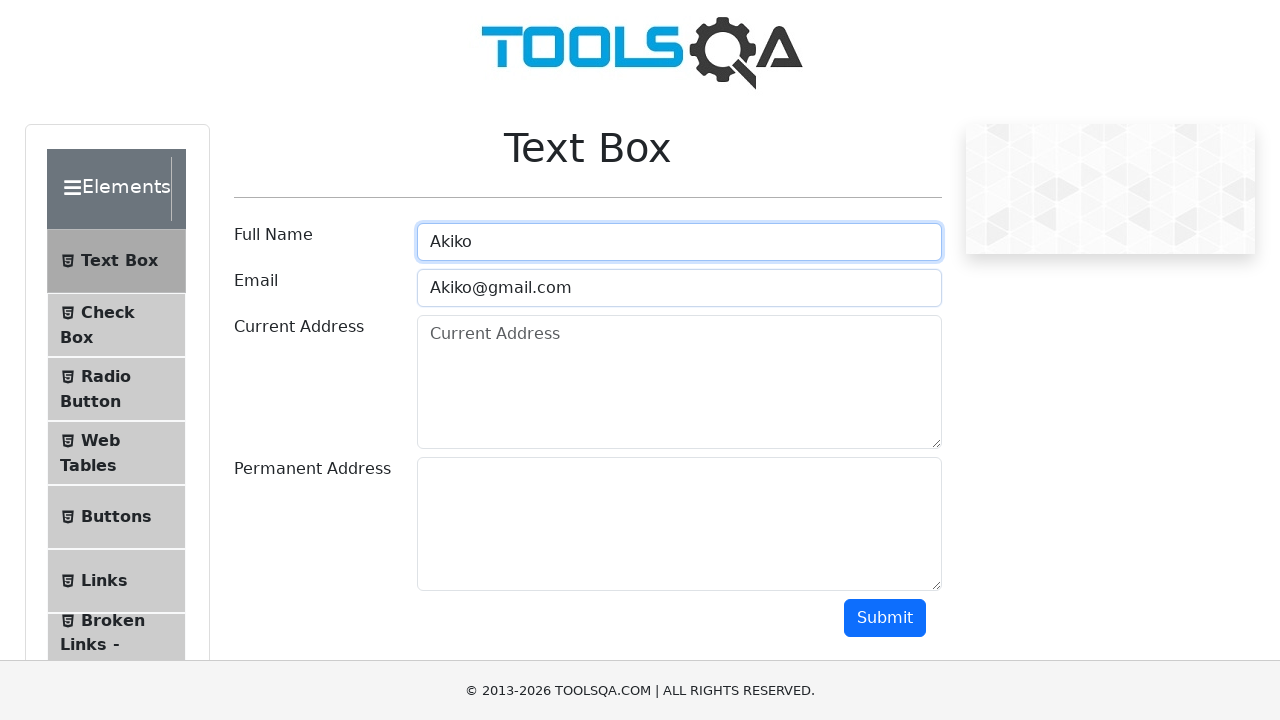

Filled current address field with 'USA' on #currentAddress
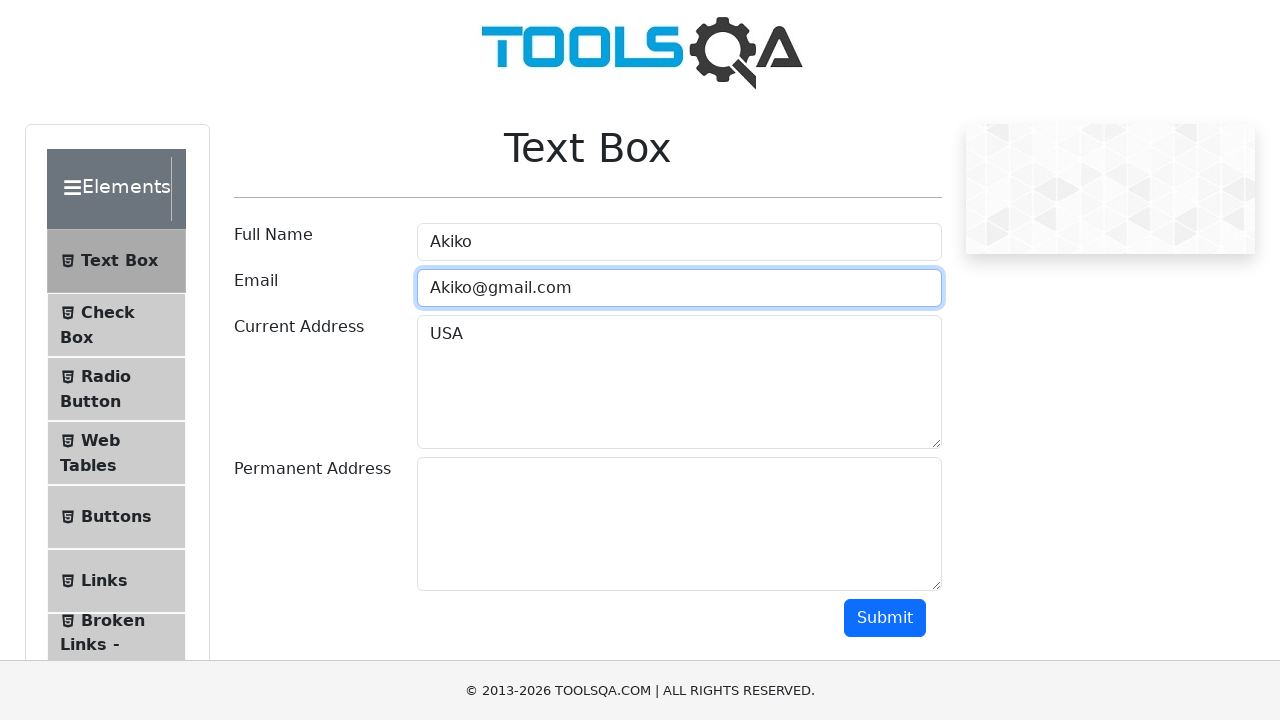

Filled permanent address field with 'USA1' on #permanentAddress
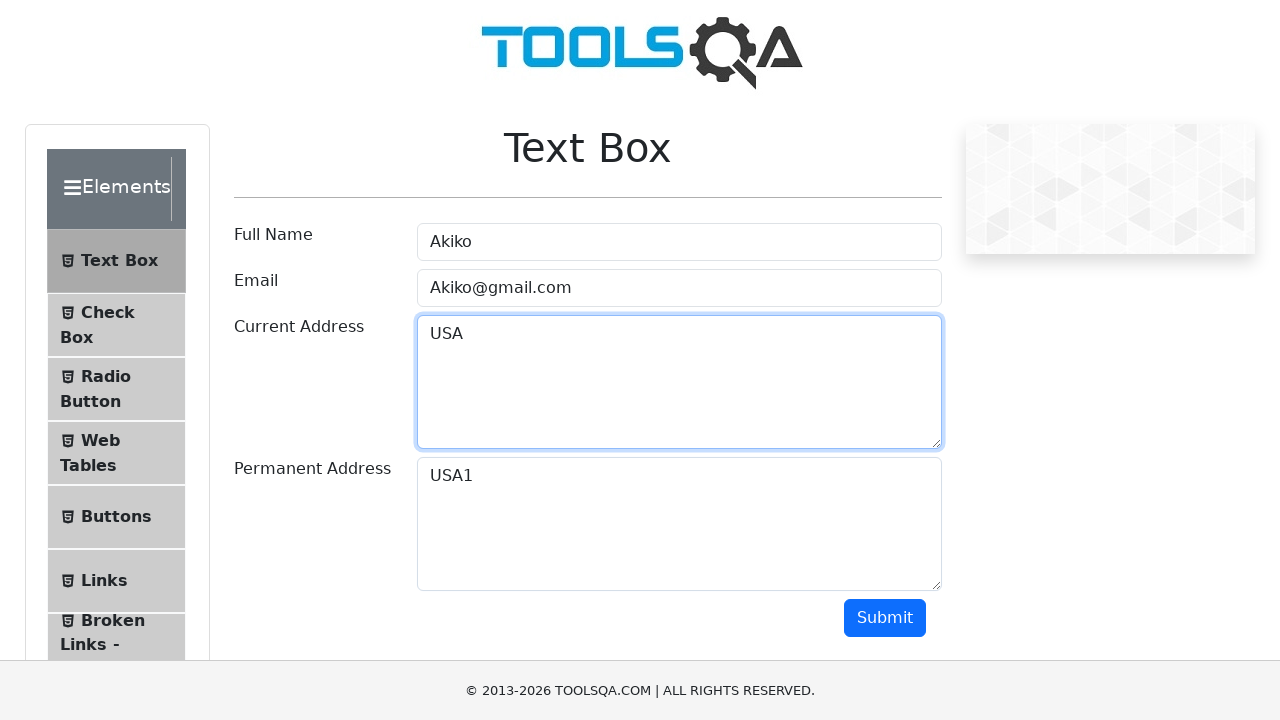

Clicked submit button to submit form at (885, 618) on #submit
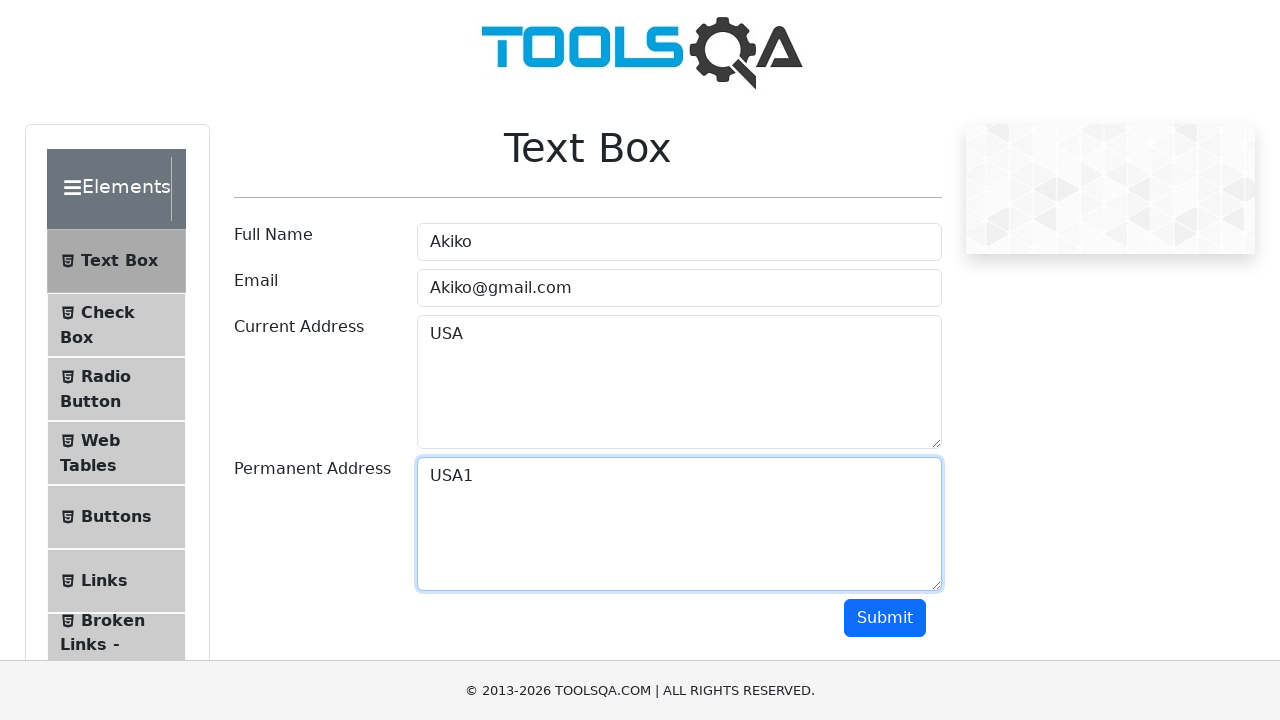

Waited for results to appear and verified submitted data is displayed
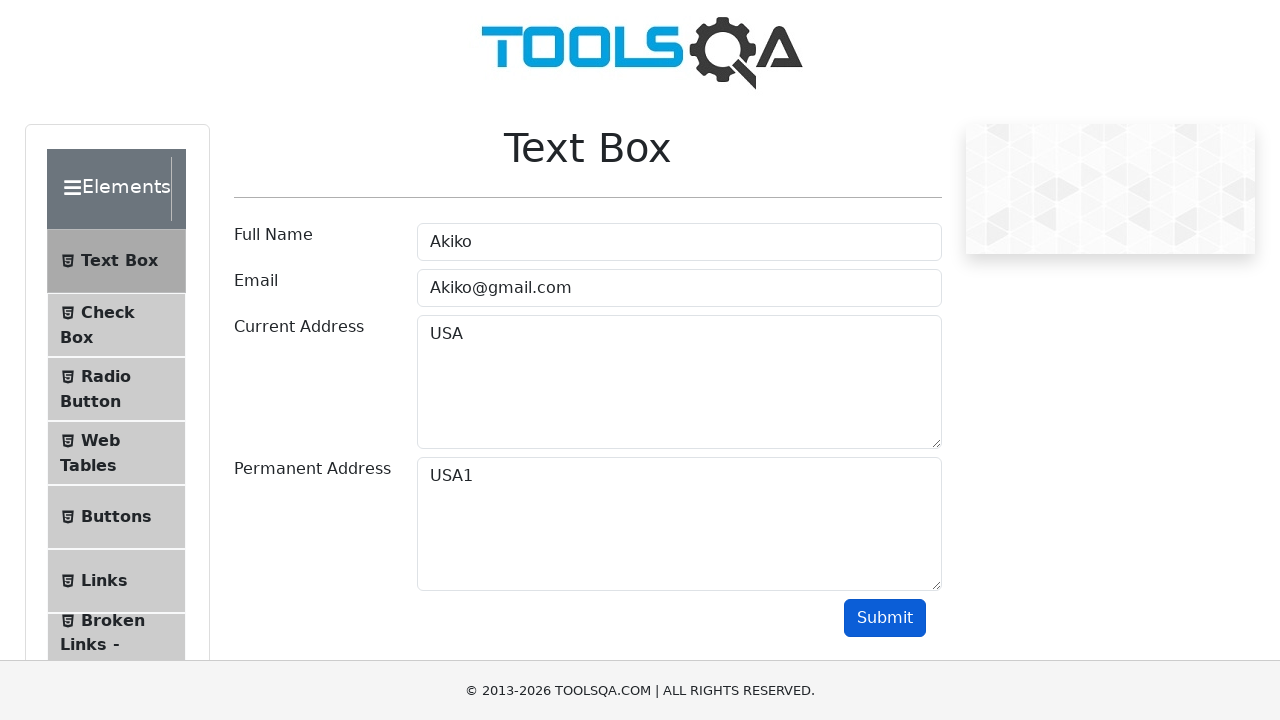

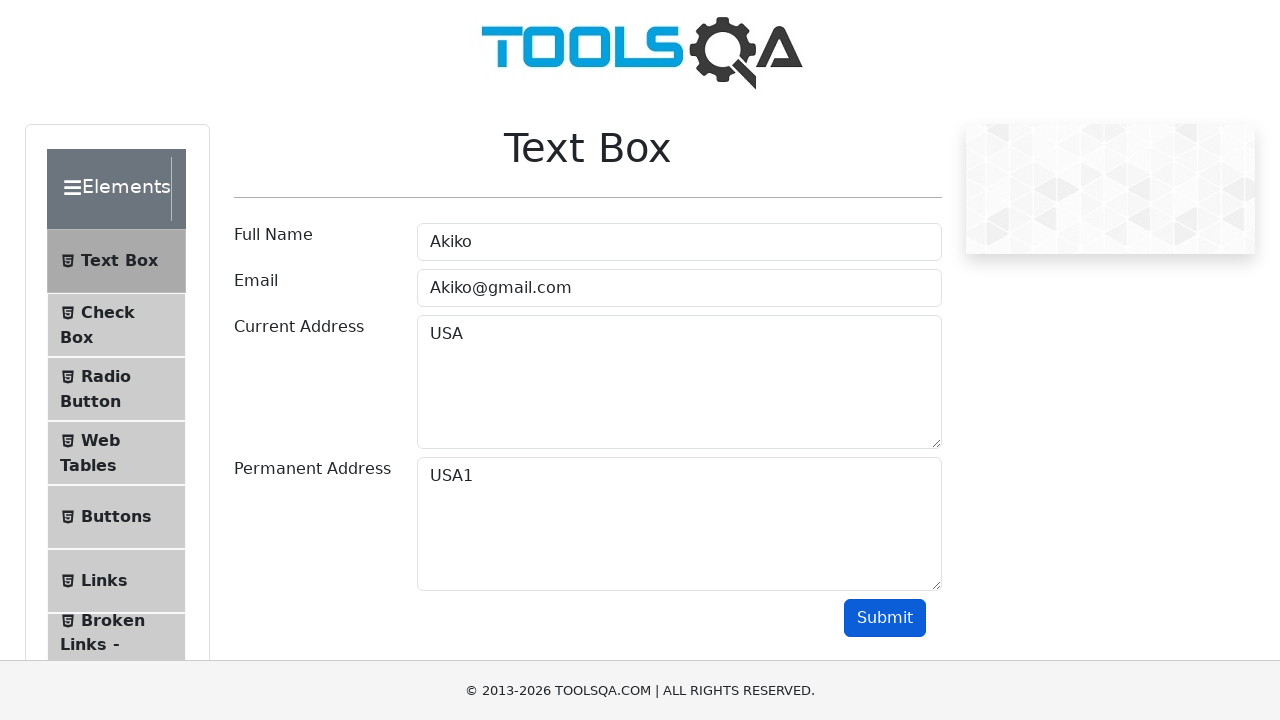